Tests that the todo counter displays the correct number of items as they are added

Starting URL: https://demo.playwright.dev/todomvc

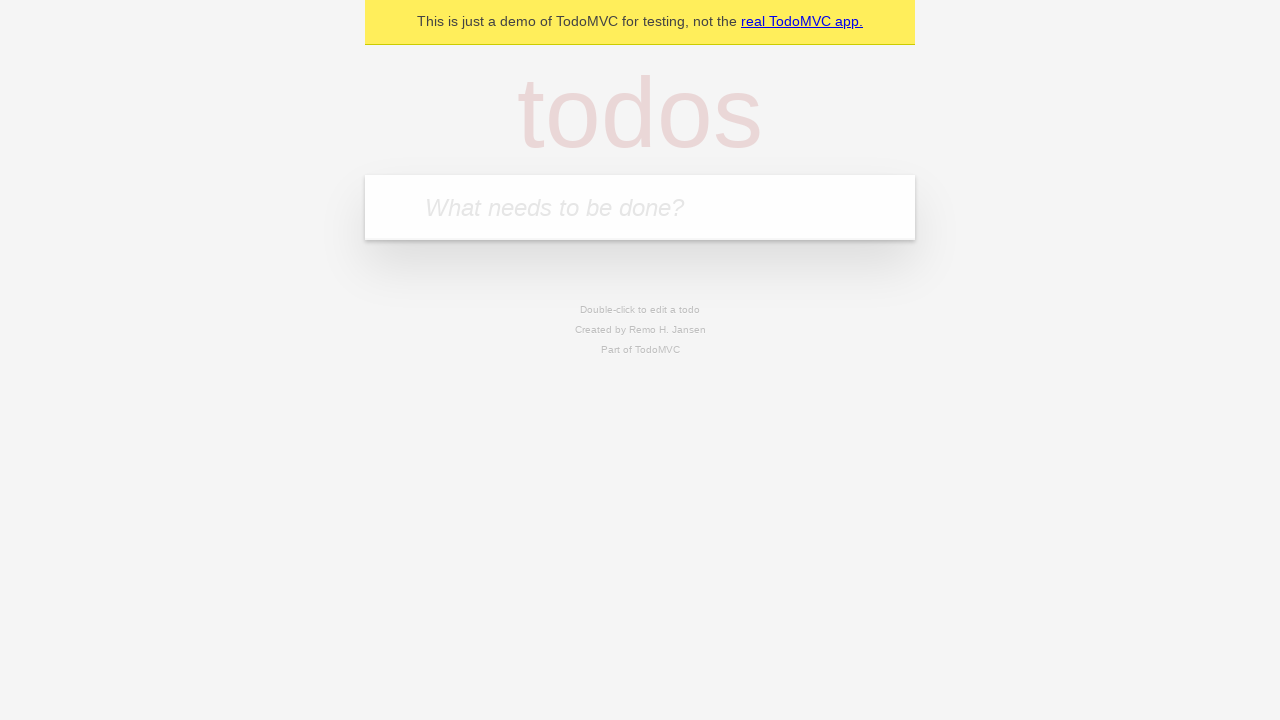

Filled todo input with 'buy some cheese' on internal:attr=[placeholder="What needs to be done?"i]
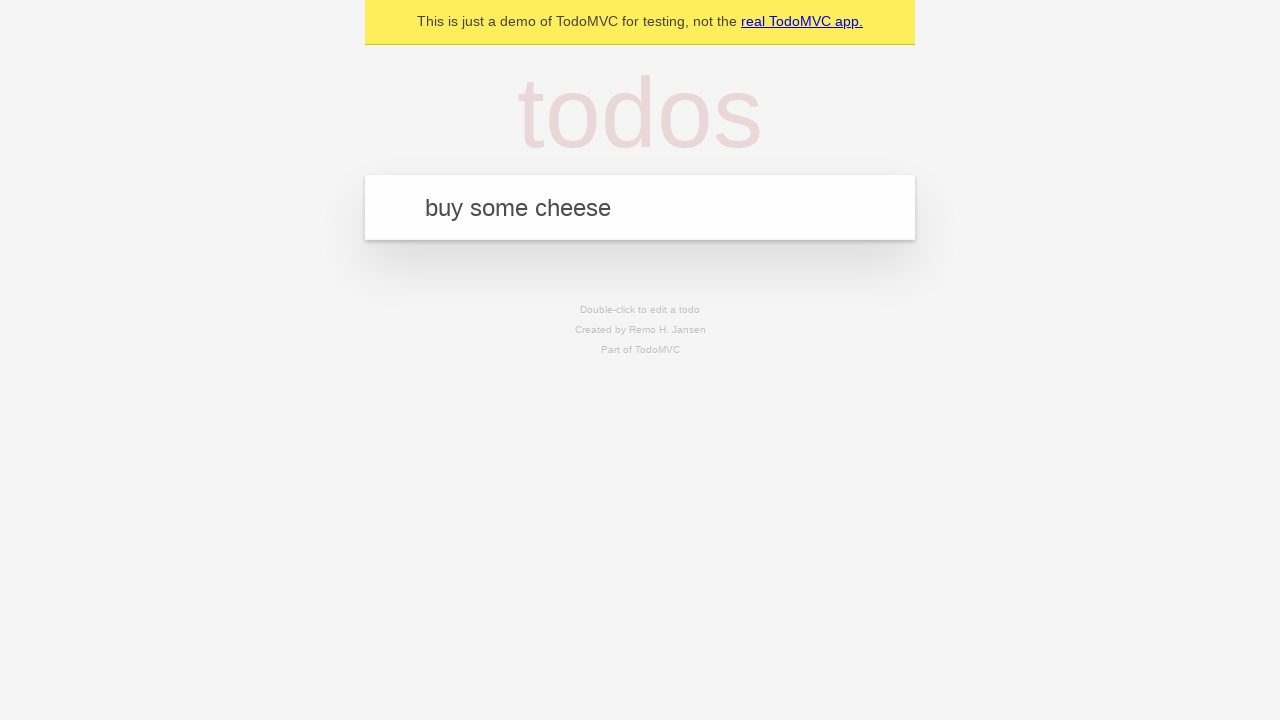

Pressed Enter to create first todo item on internal:attr=[placeholder="What needs to be done?"i]
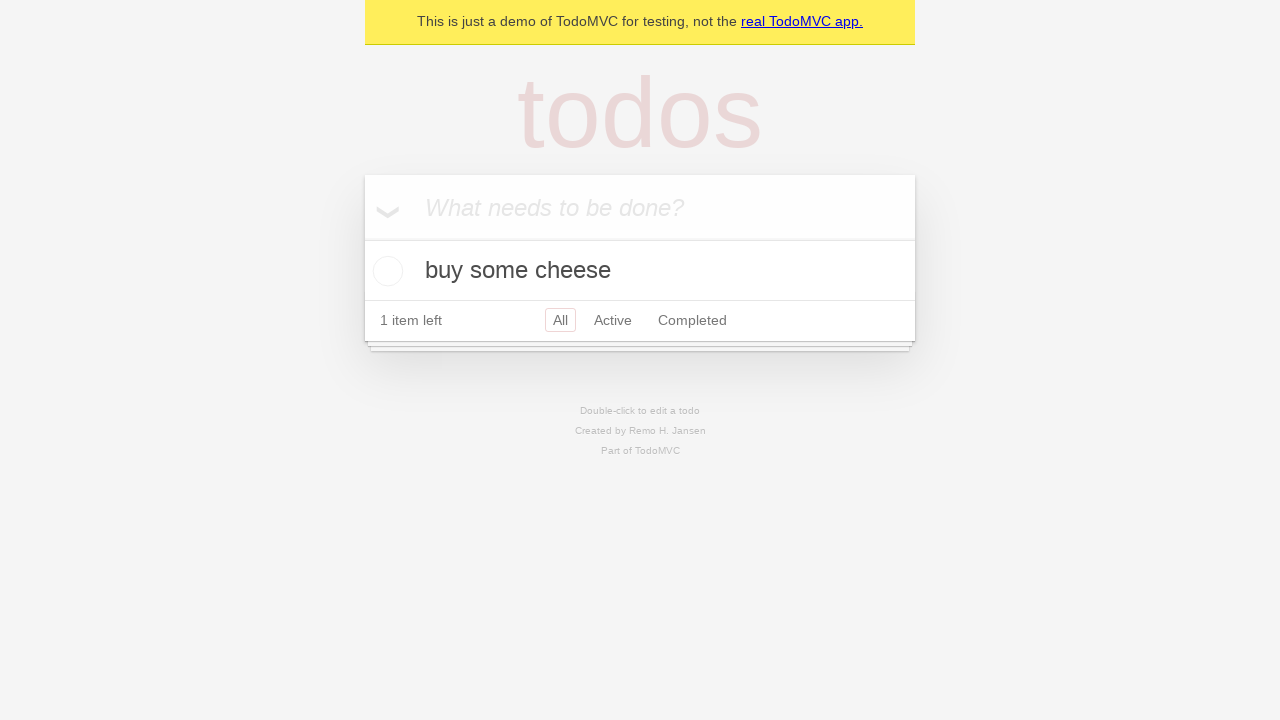

Todo counter element loaded and is visible
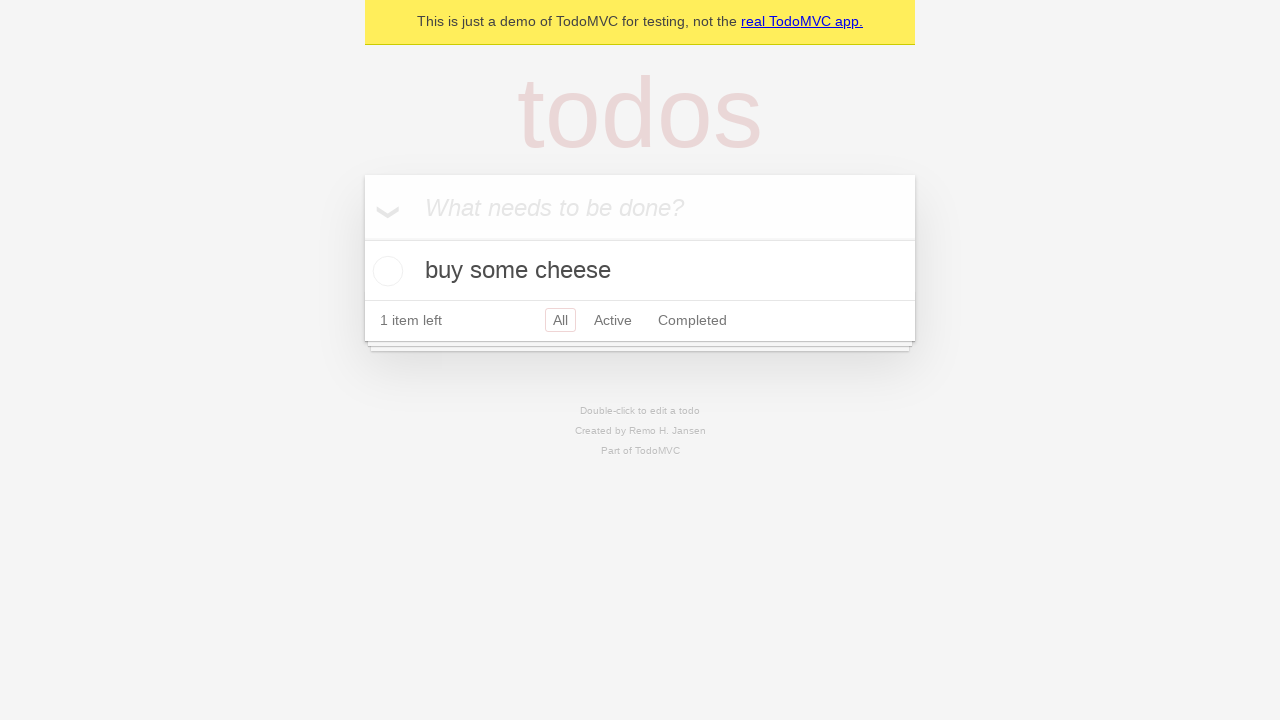

Filled todo input with 'feed the cat' on internal:attr=[placeholder="What needs to be done?"i]
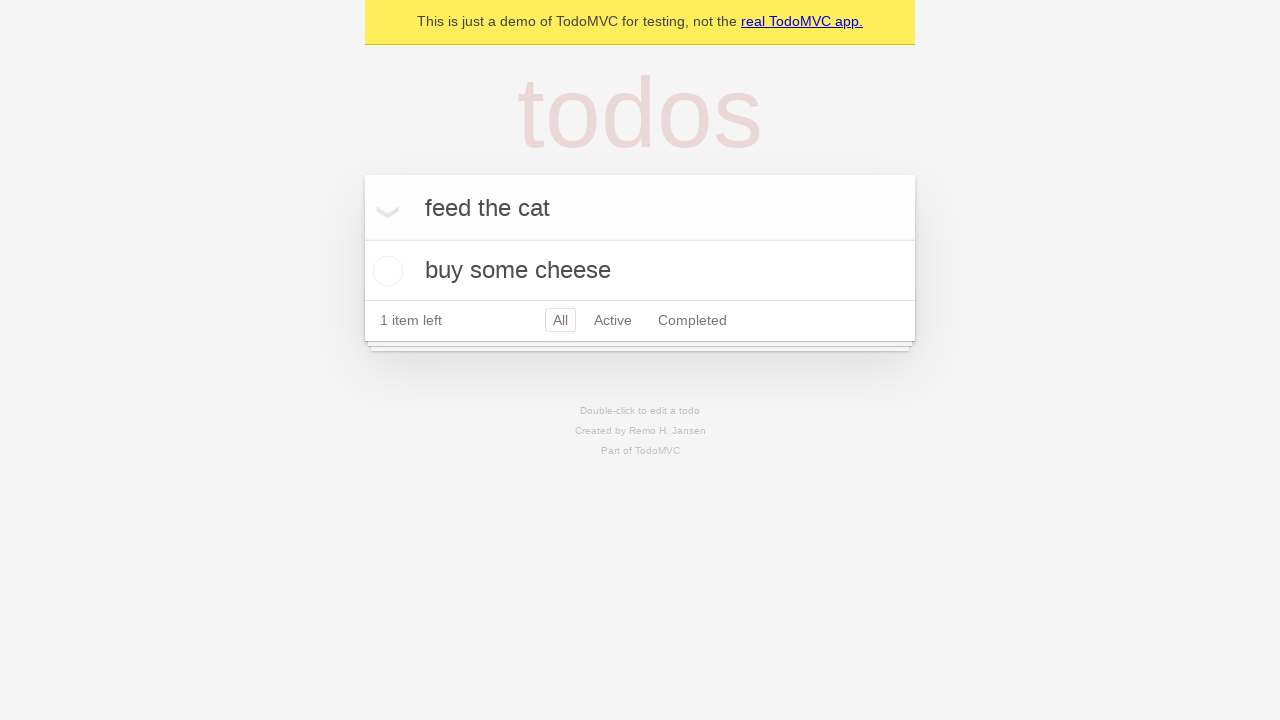

Pressed Enter to create second todo item on internal:attr=[placeholder="What needs to be done?"i]
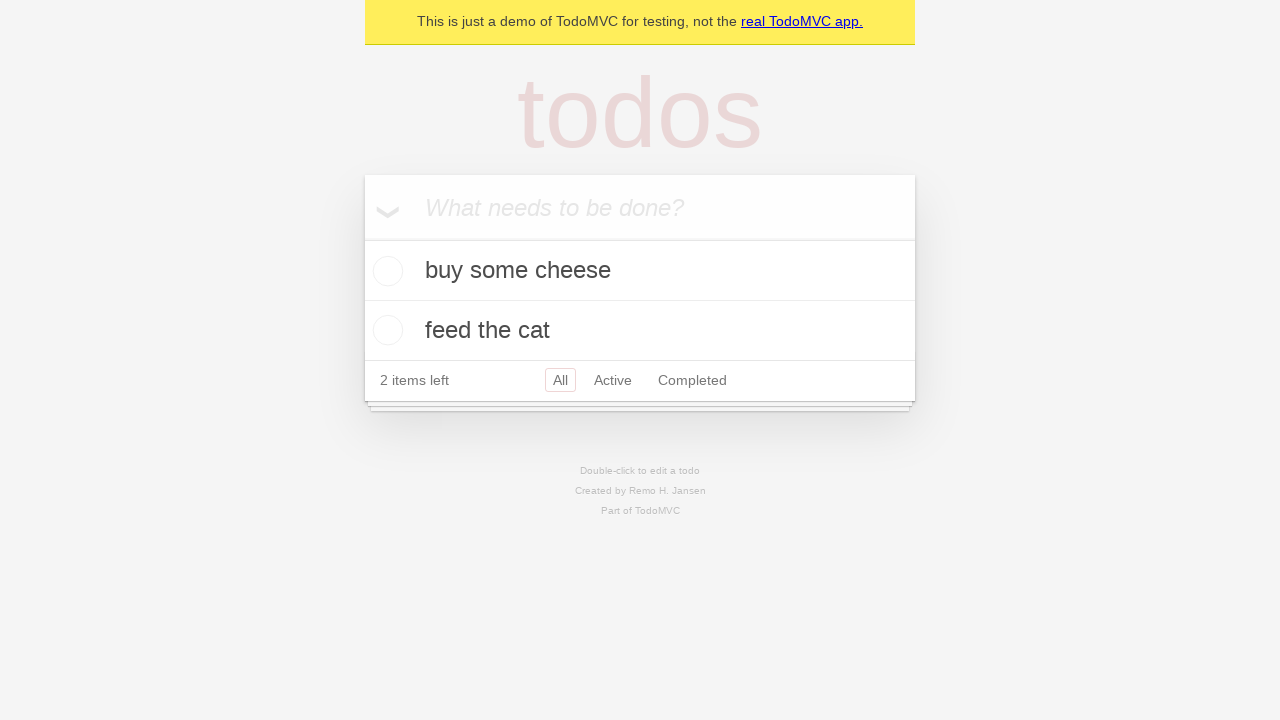

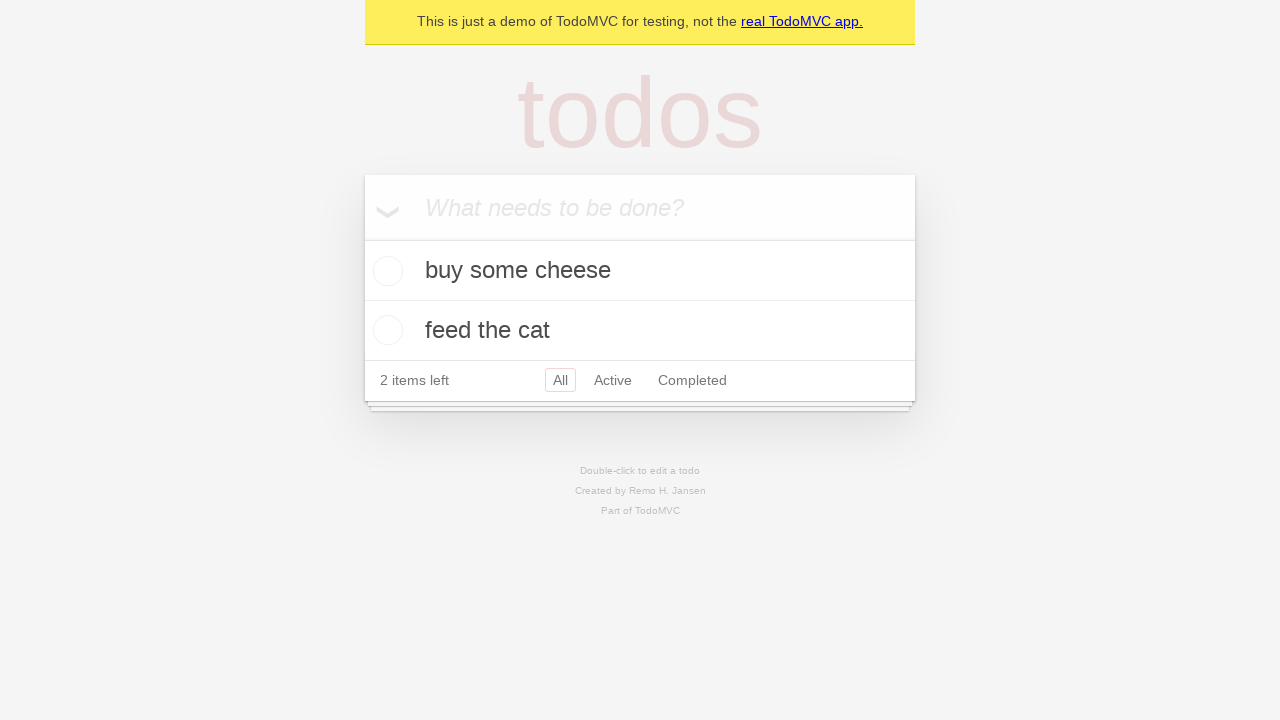